Navigates through multiple pages on wiredwhirl.com by opening them in new tabs

Starting URL: https://wiredwhirl.com/how-wide-is-55-inch-tv/

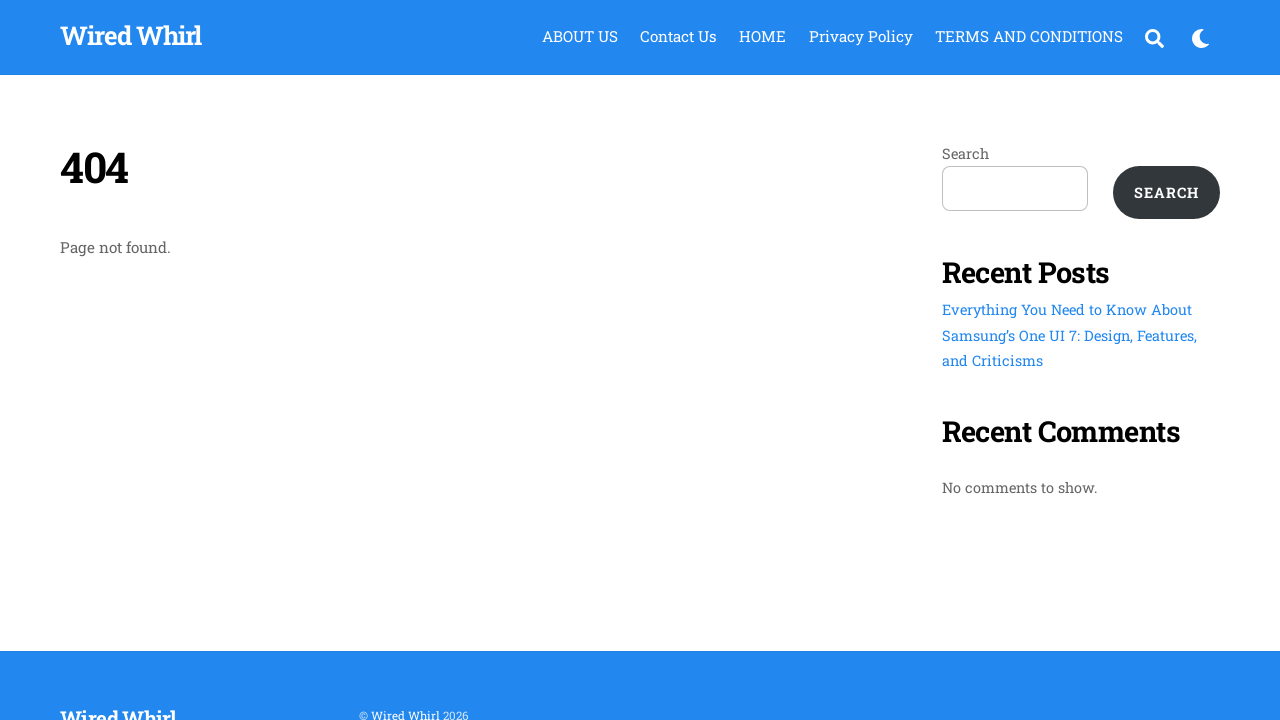

Opened new tab
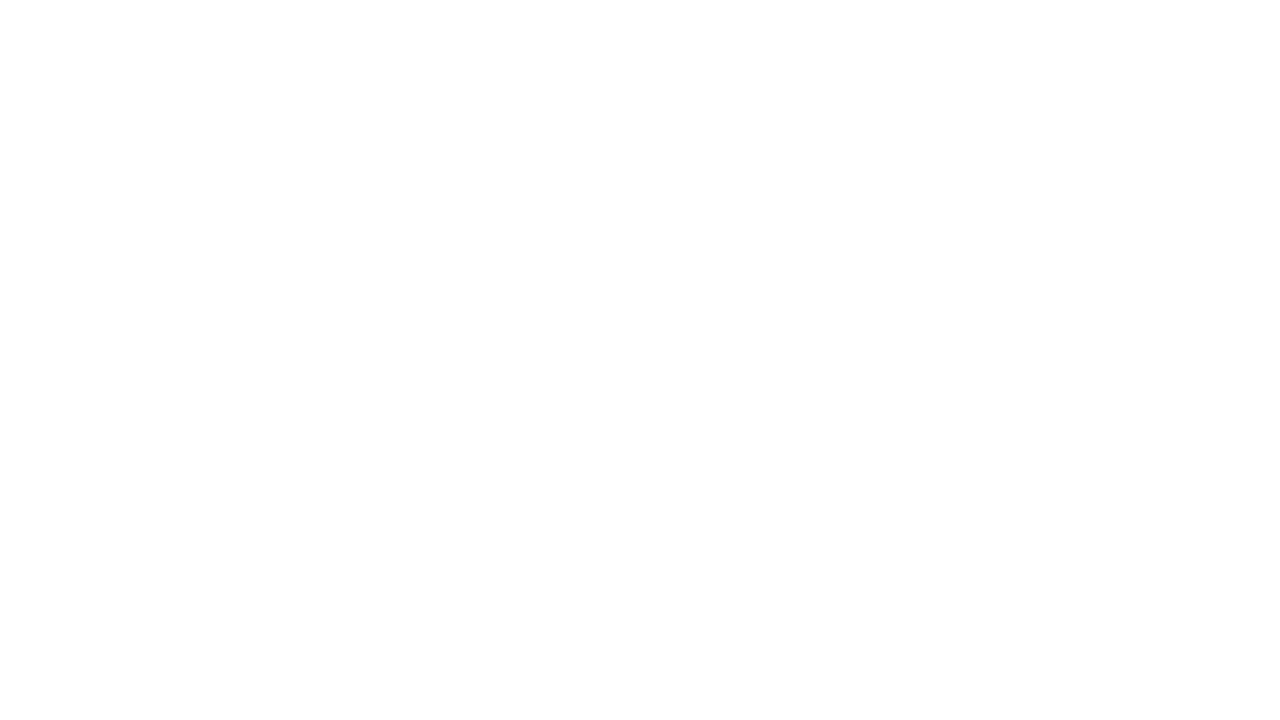

Navigated to https://wiredwhirl.com/att-email-login-web-mobile-and-app-login-techniques/
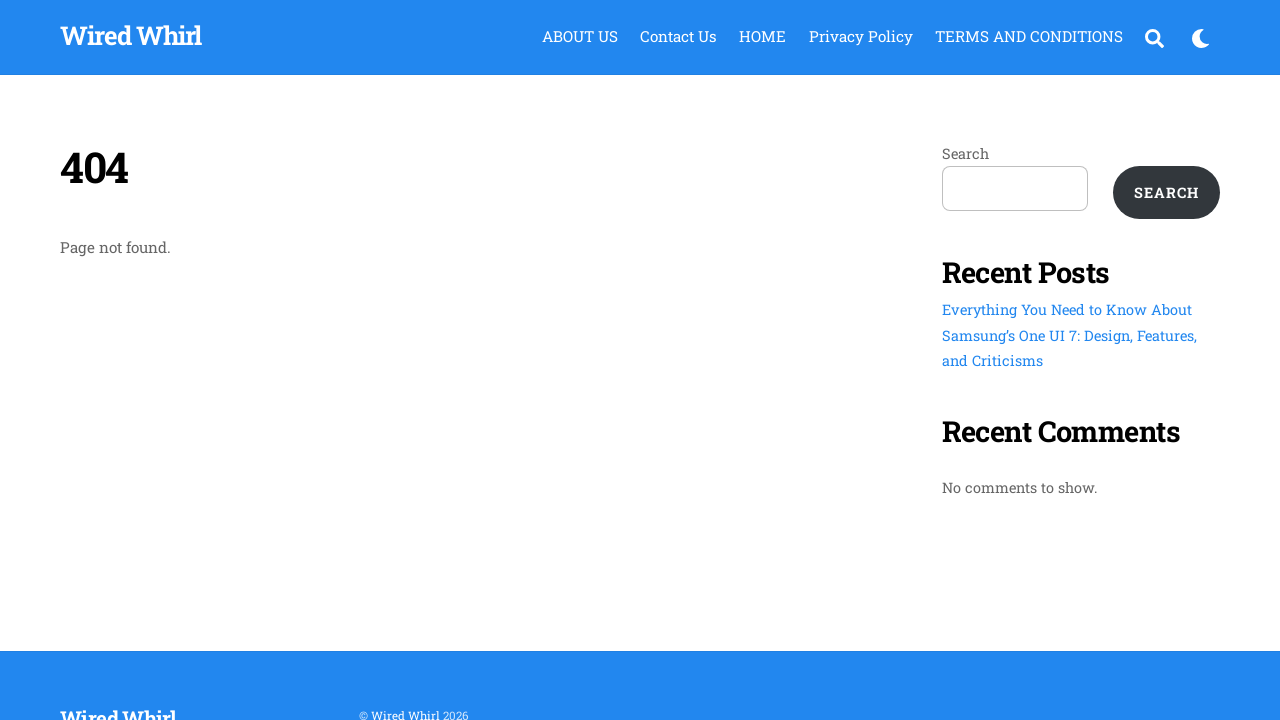

Page loaded with domcontentloaded state
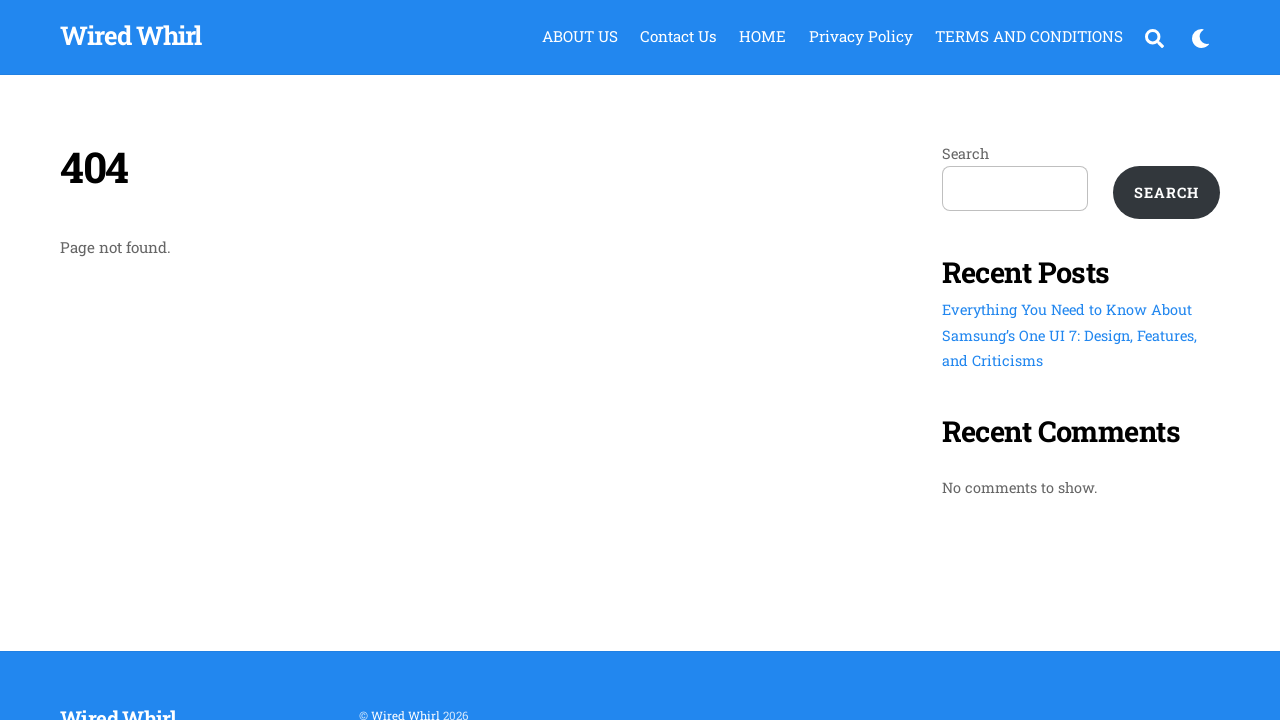

Opened new tab
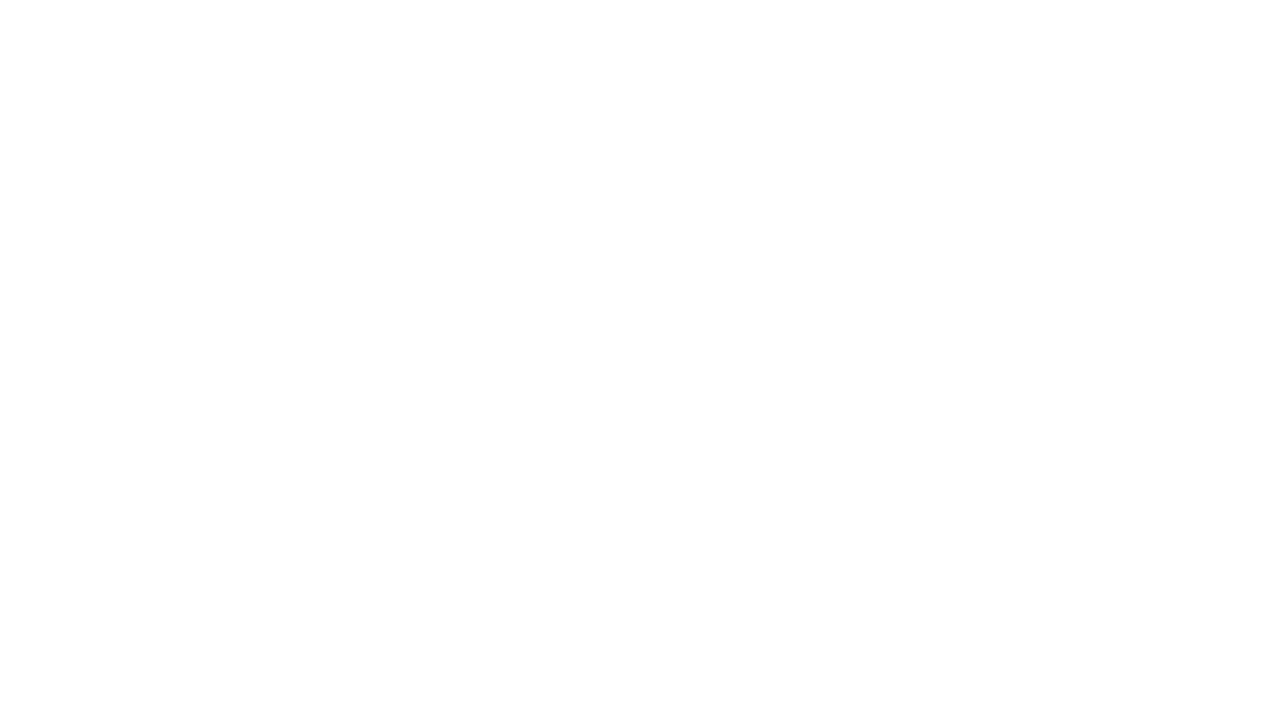

Navigated to https://wiredwhirl.com/netflix-login/
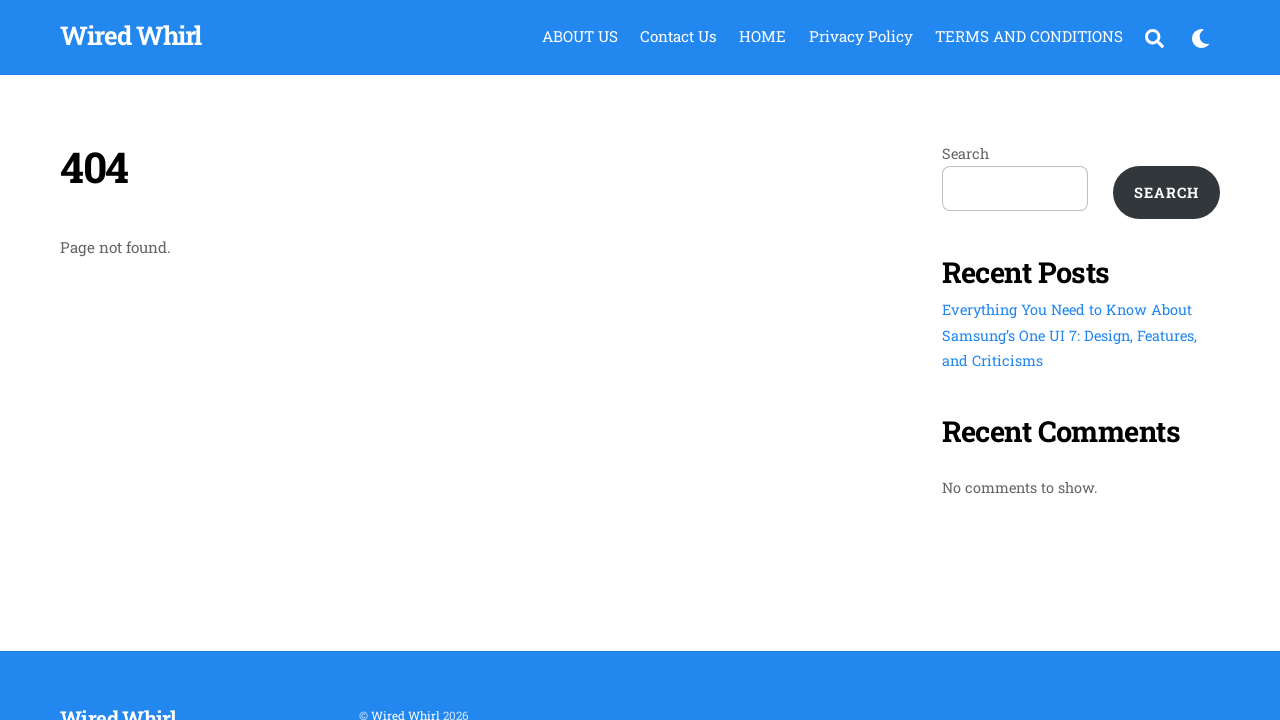

Page loaded with domcontentloaded state
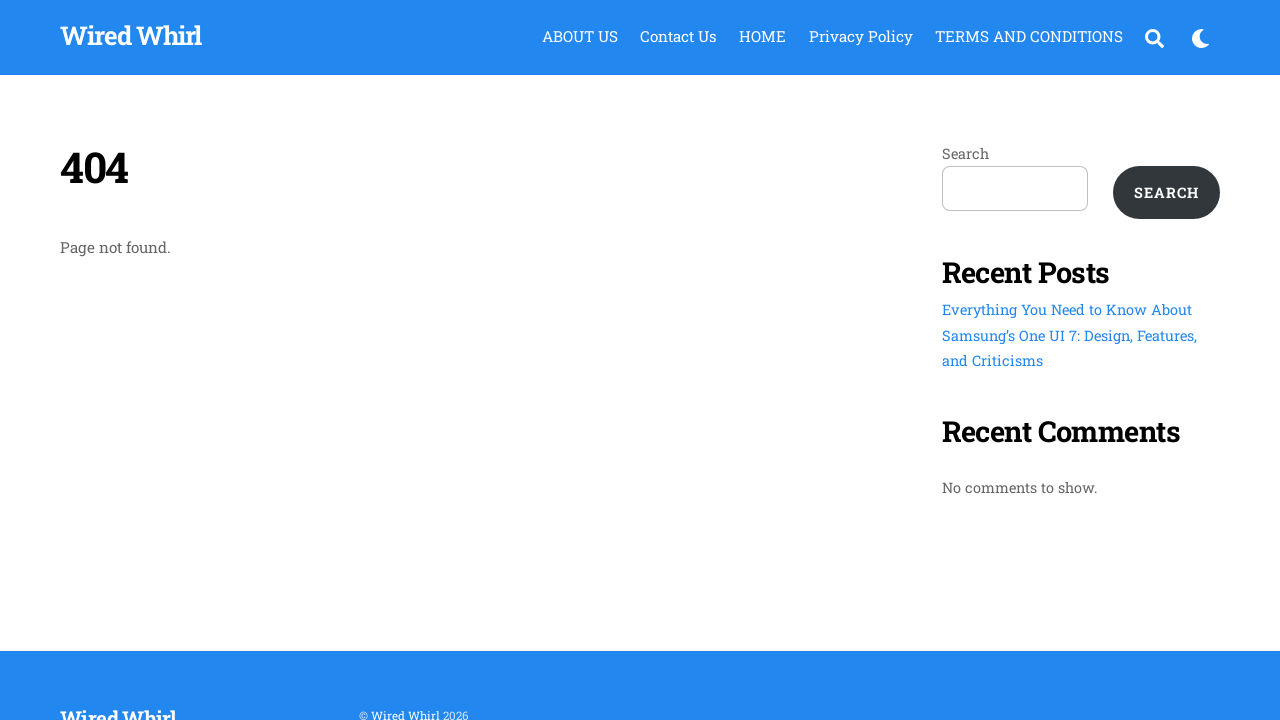

Opened new tab
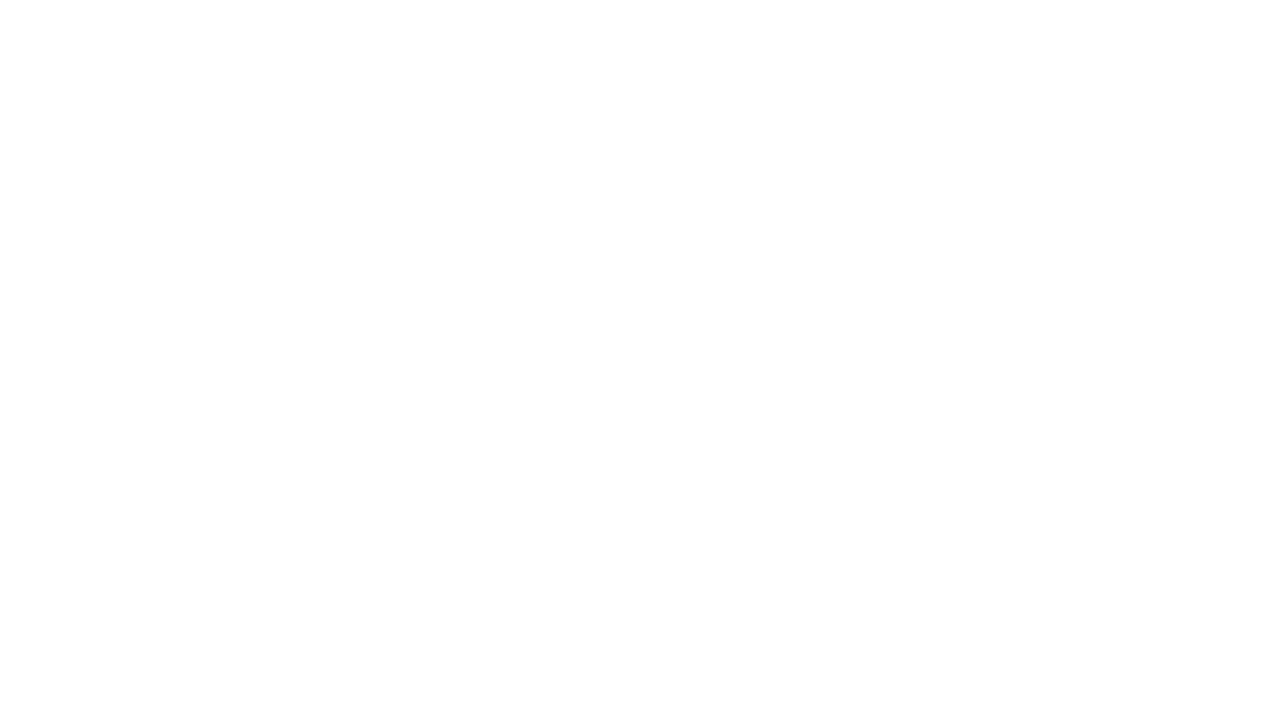

Navigated to https://wiredwhirl.com/wells-fargo-routing-numbers/
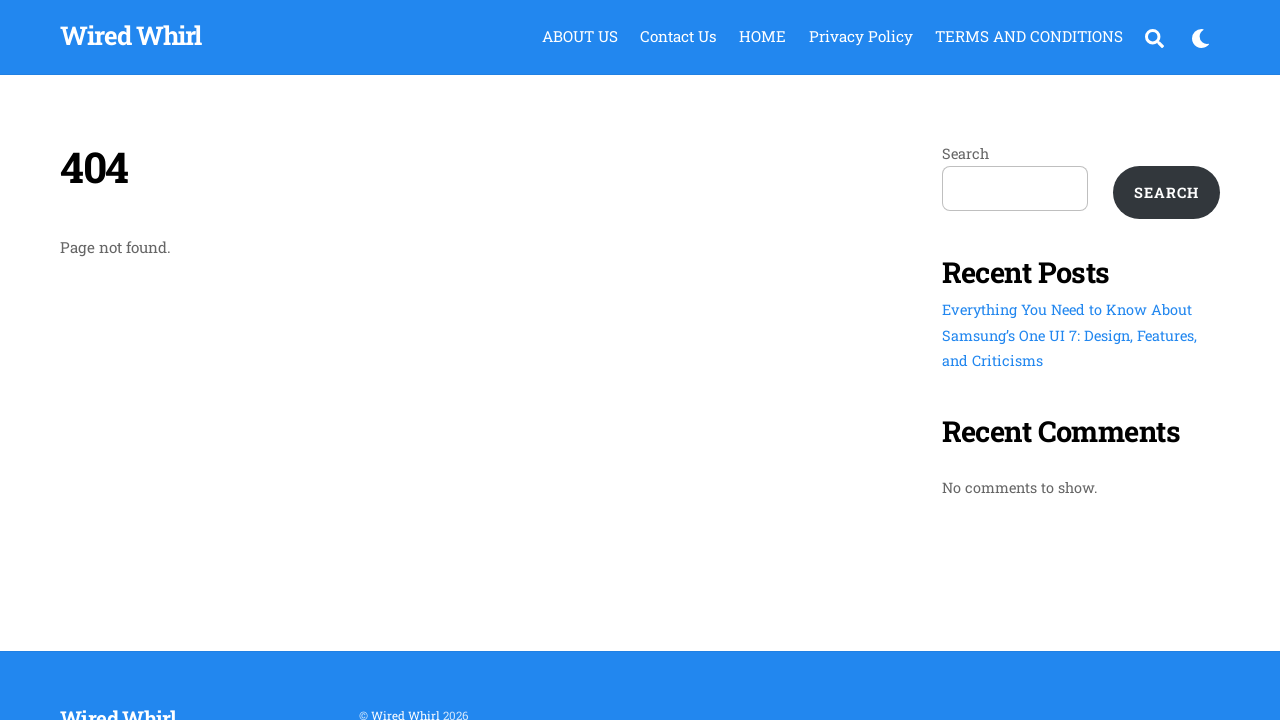

Page loaded with domcontentloaded state
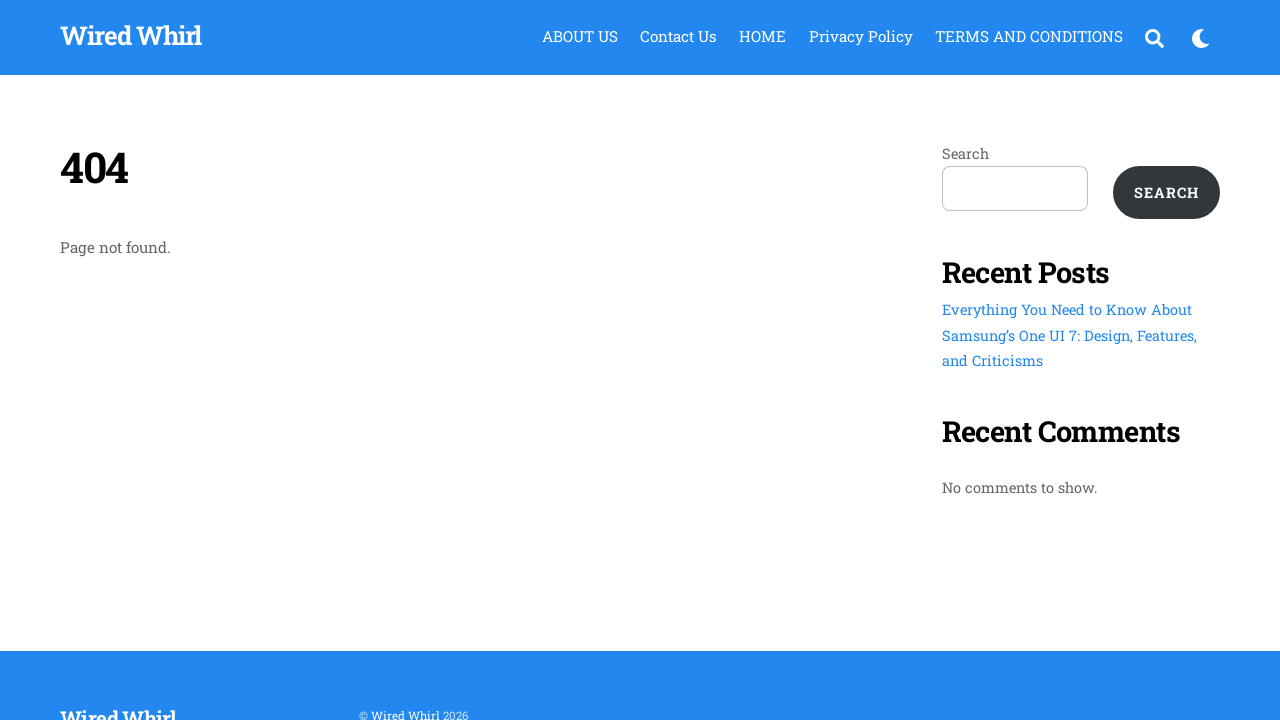

Opened new tab
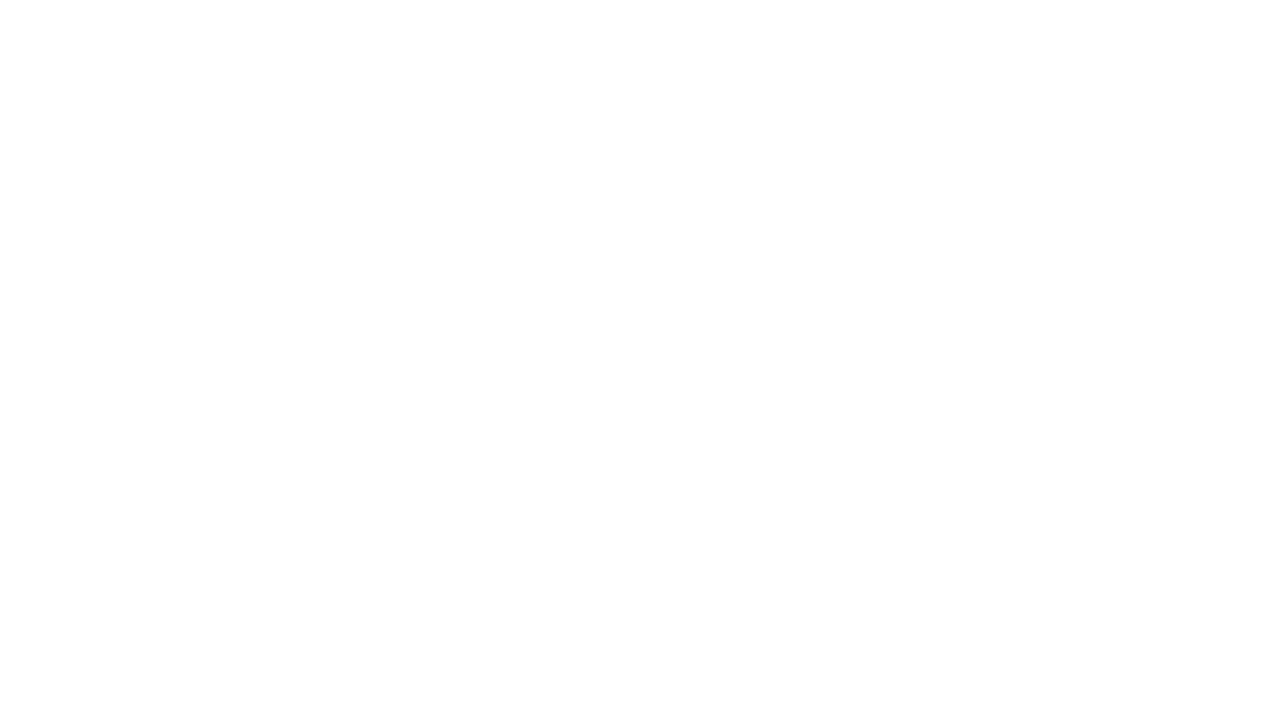

Navigated to https://wiredwhirl.com/how-much-does-uber-pay-an-in-depth-guide2024/
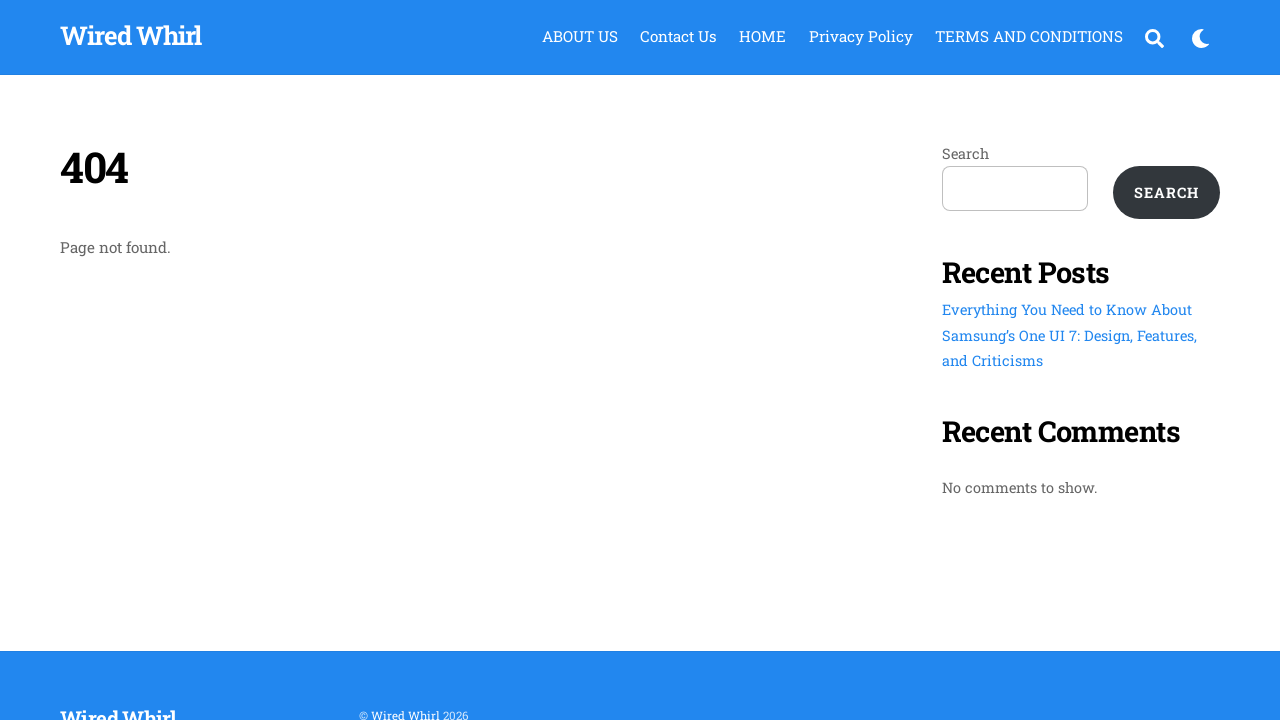

Page loaded with domcontentloaded state
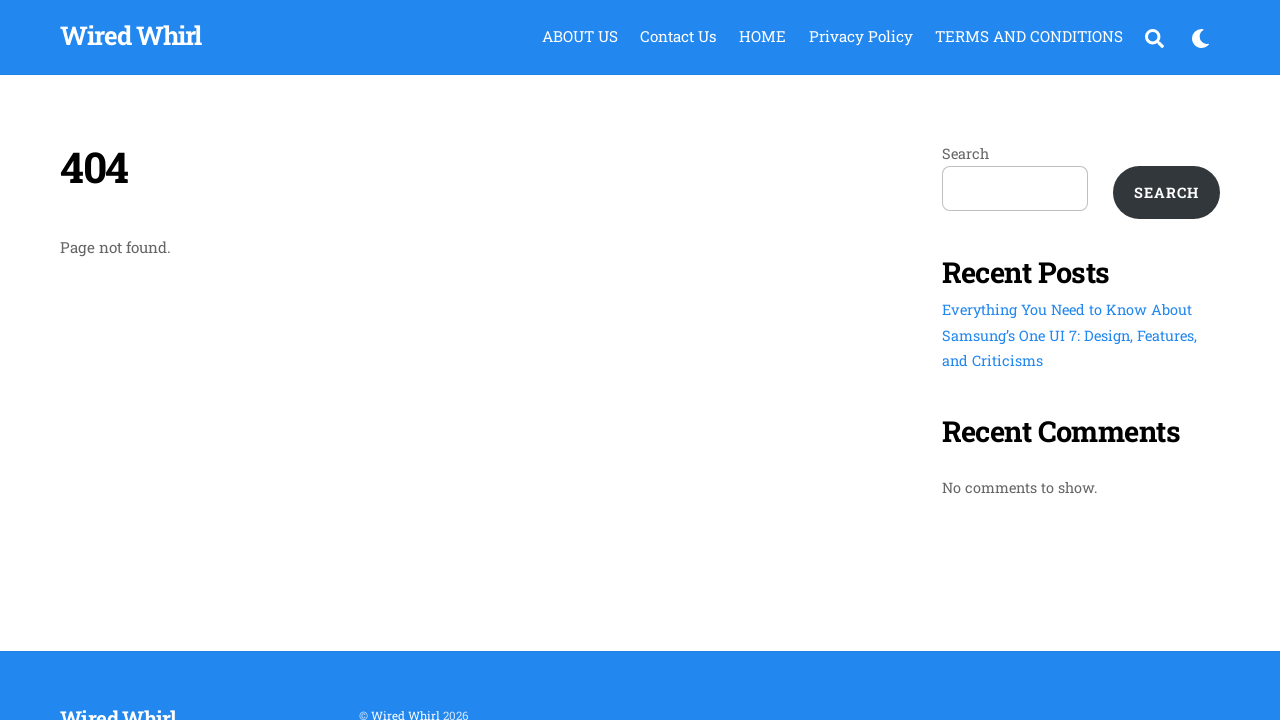

Opened new tab
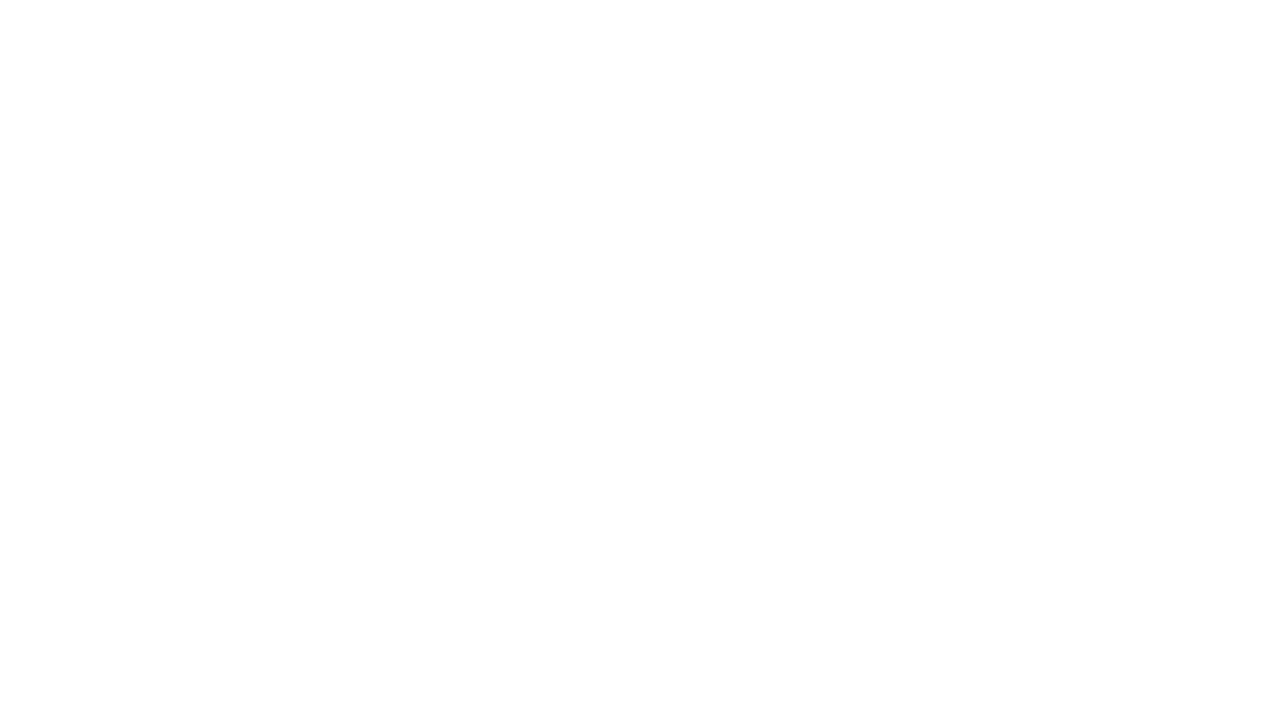

Navigated to https://wiredwhirl.com/how-to-cancel-siriusxm-on-phone-and-online/
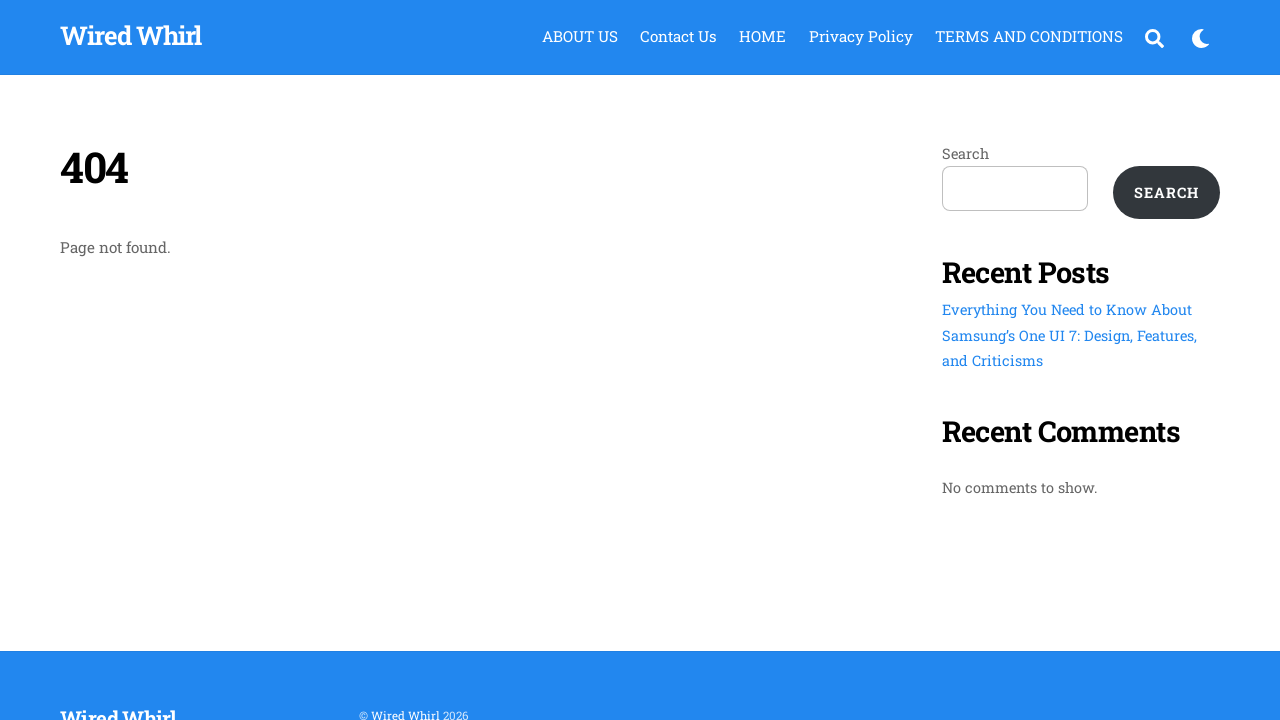

Page loaded with domcontentloaded state
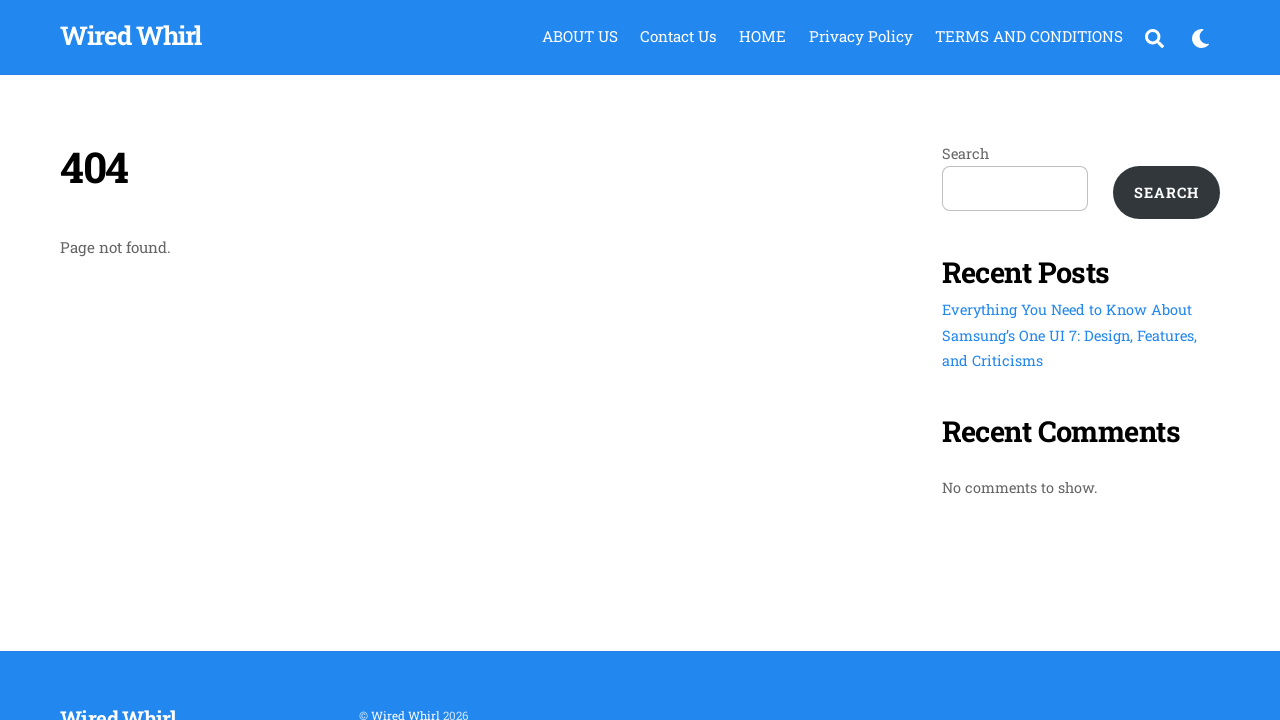

Opened new tab
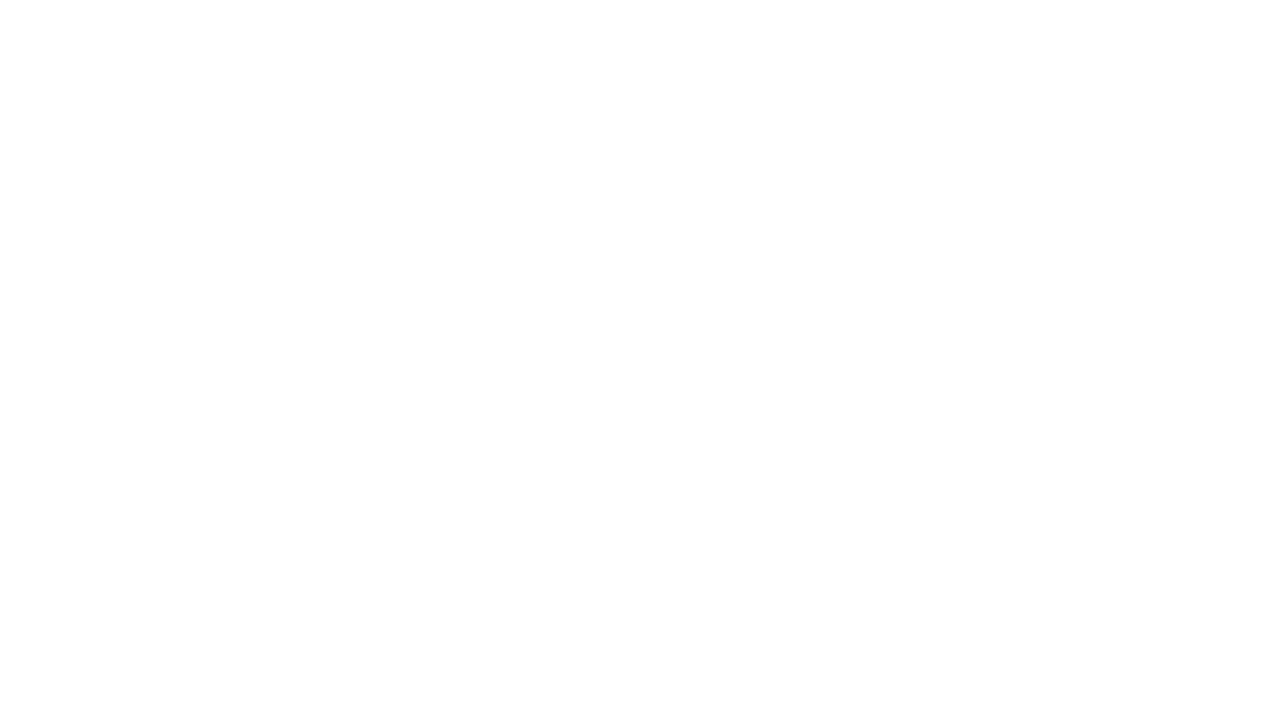

Navigated to https://wiredwhirl.com/create-facebook-account/
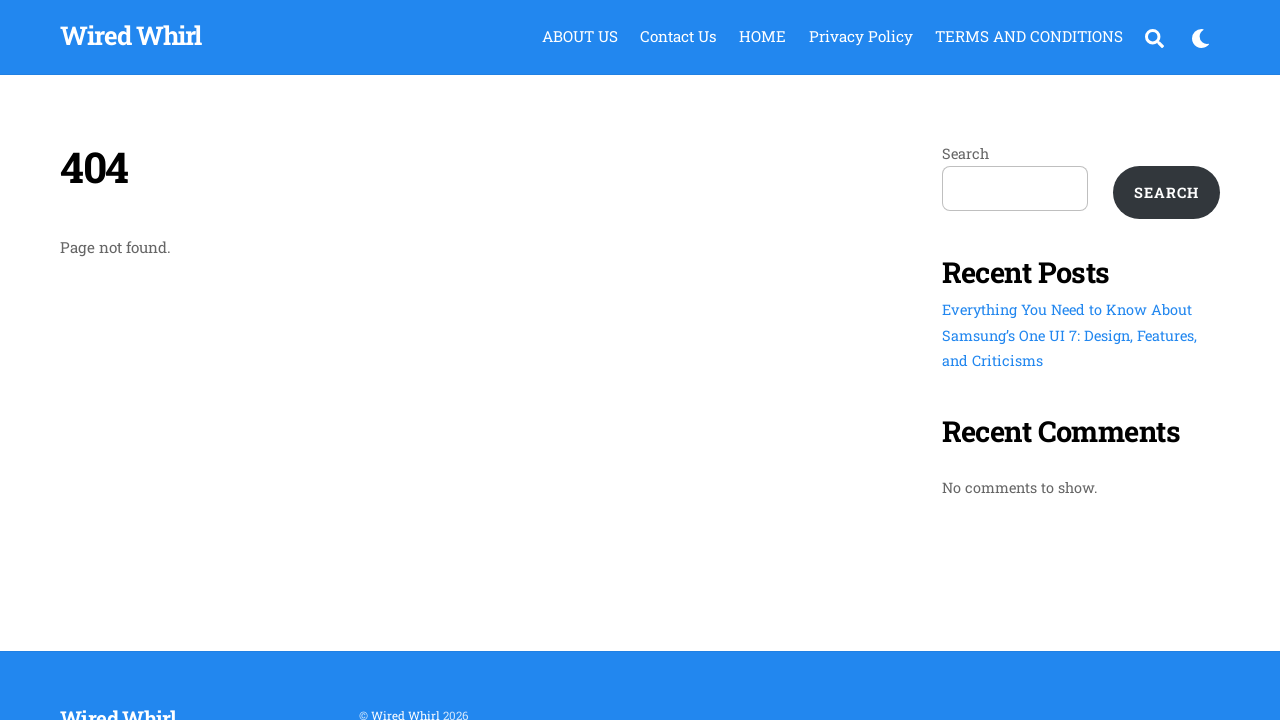

Page loaded with domcontentloaded state
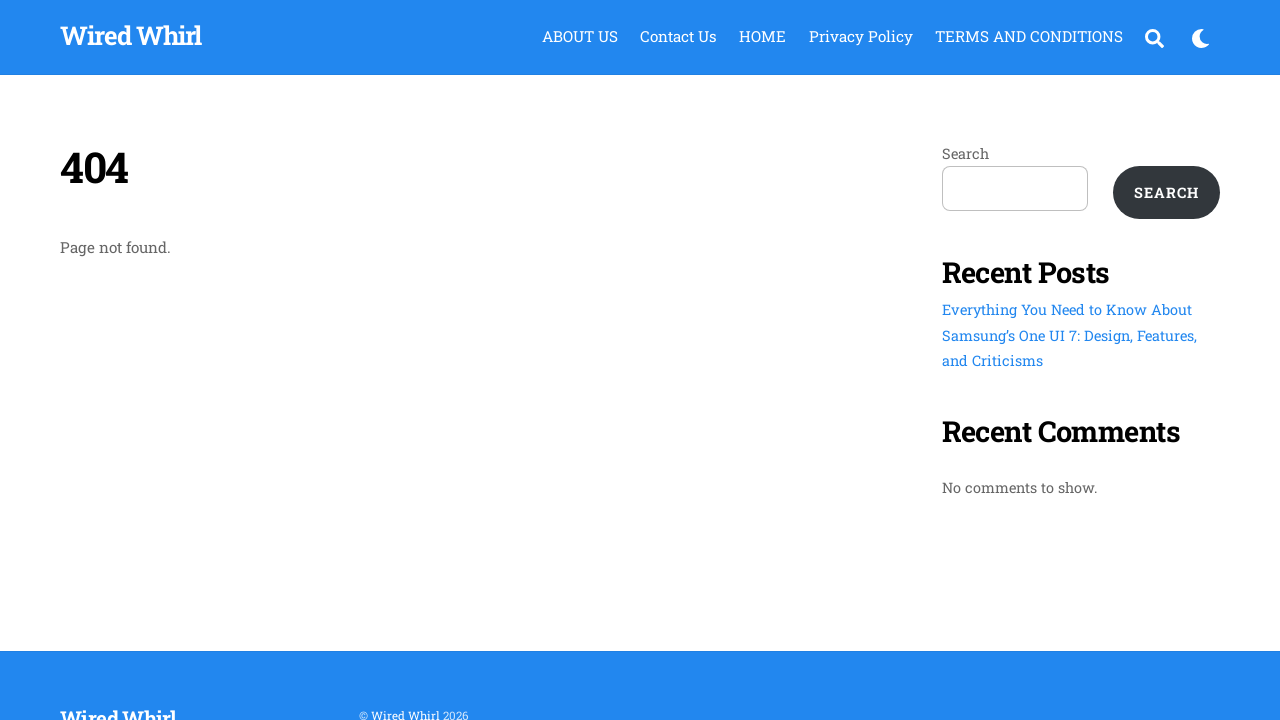

Opened new tab
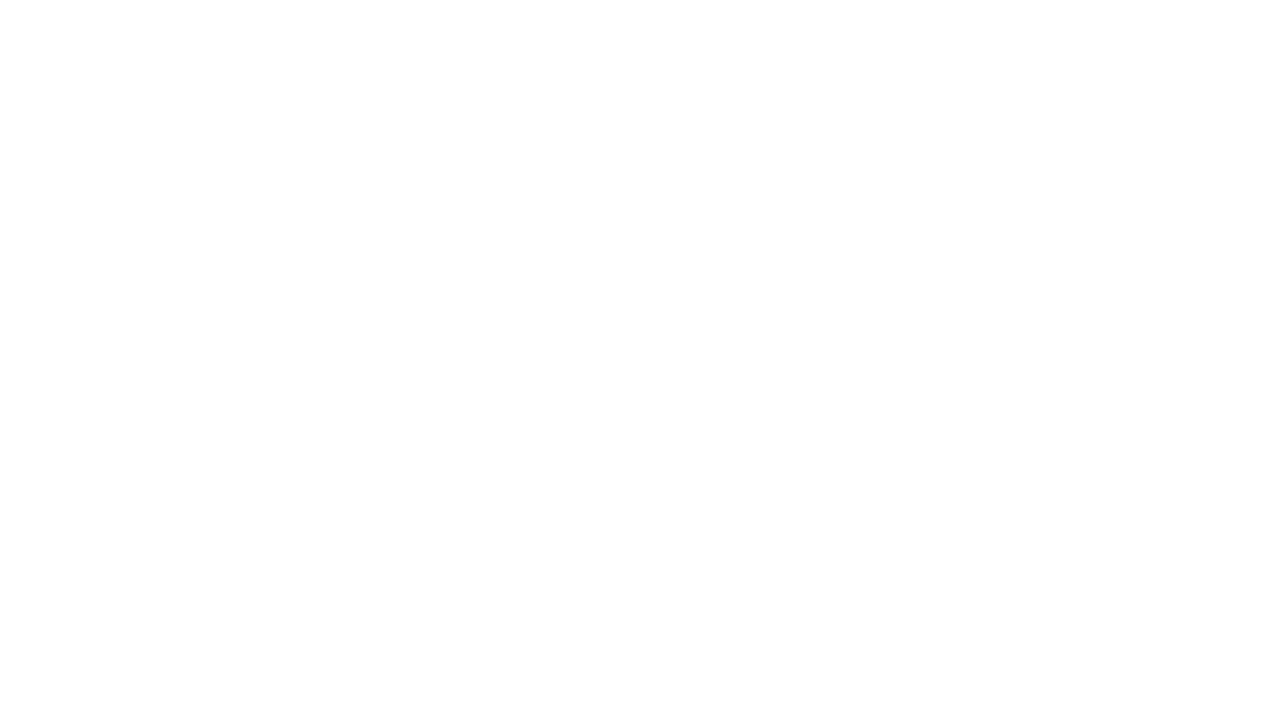

Navigated to https://wiredwhirl.com/california-drivers-license-renewal/
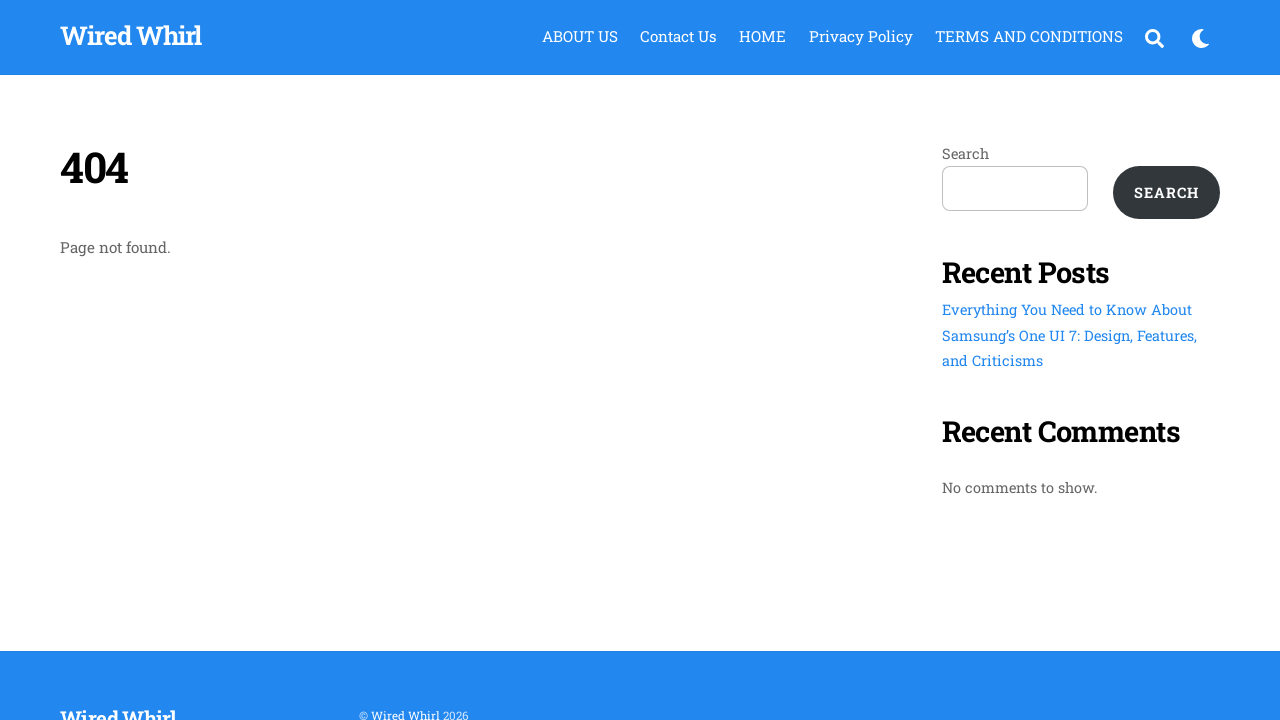

Page loaded with domcontentloaded state
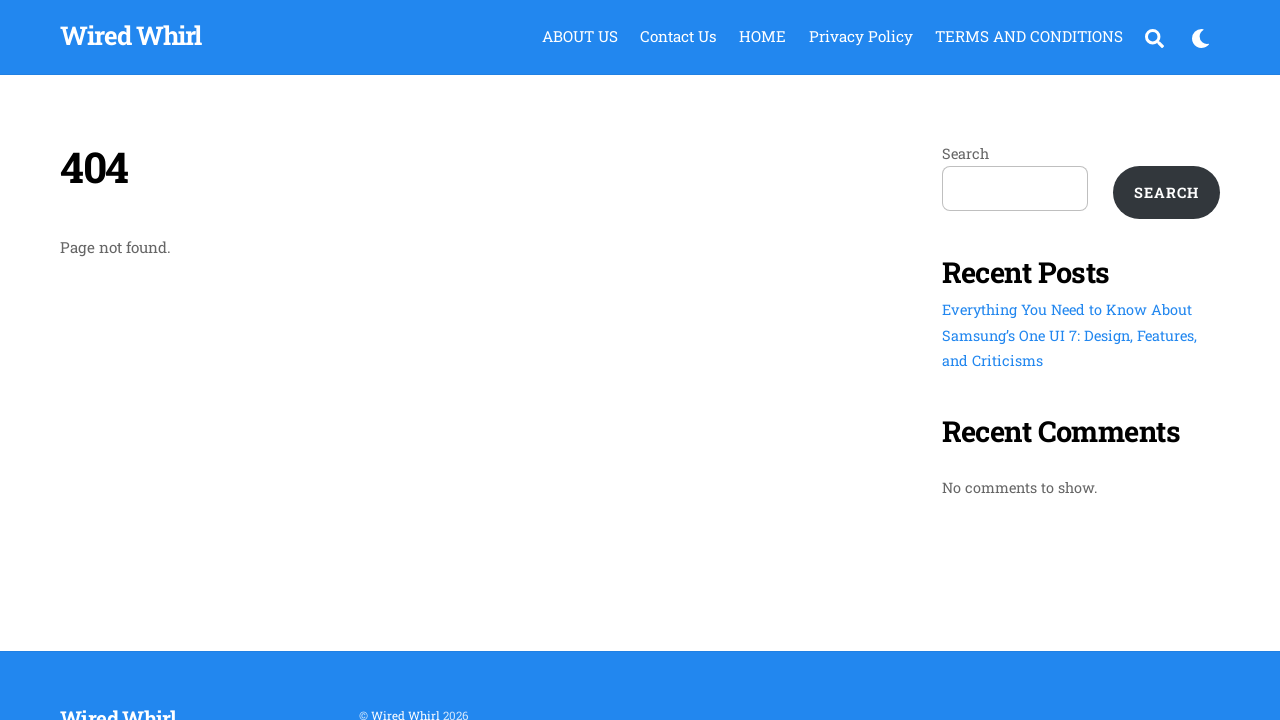

Opened new tab
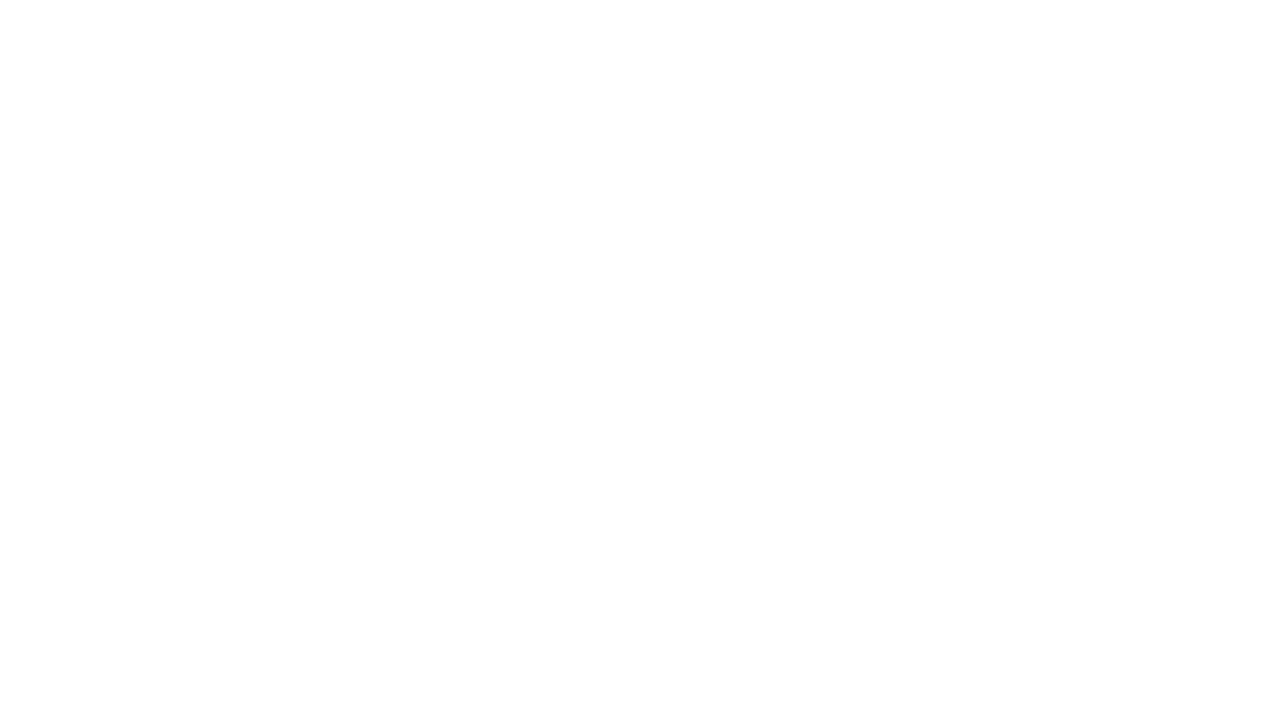

Navigated to https://wiredwhirl.com/alabama-driver-license-renewal/
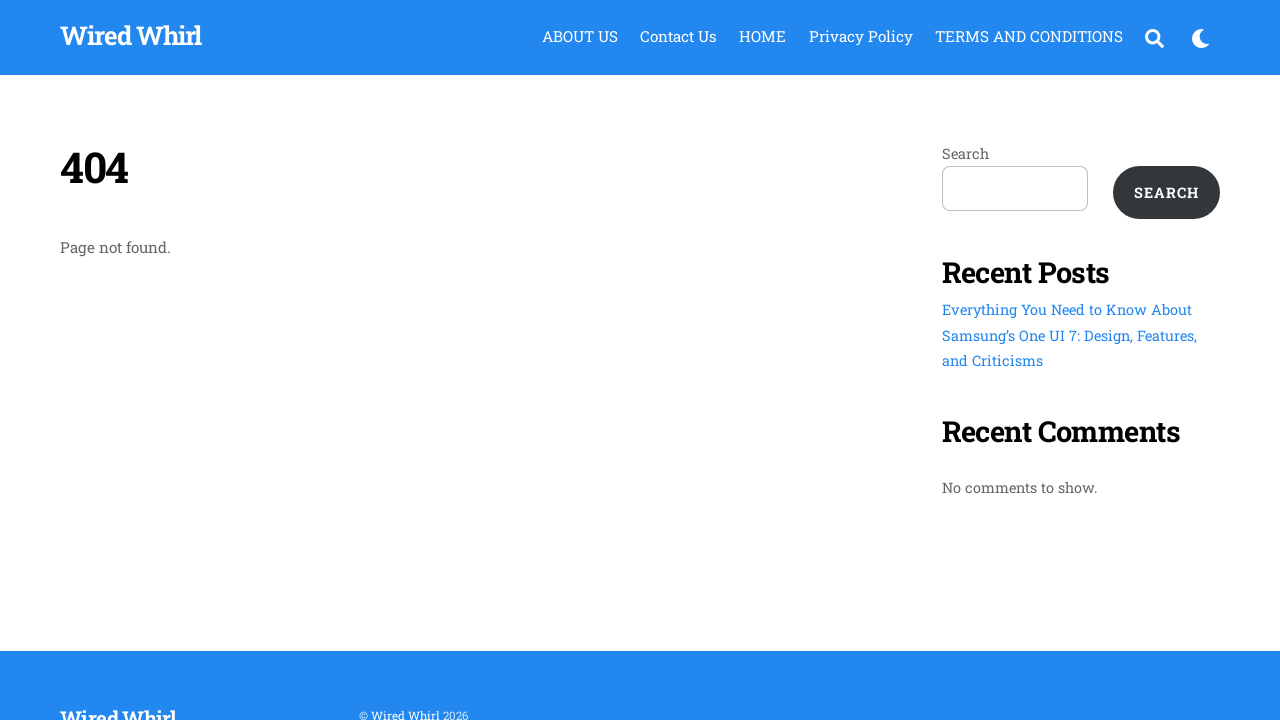

Page loaded with domcontentloaded state
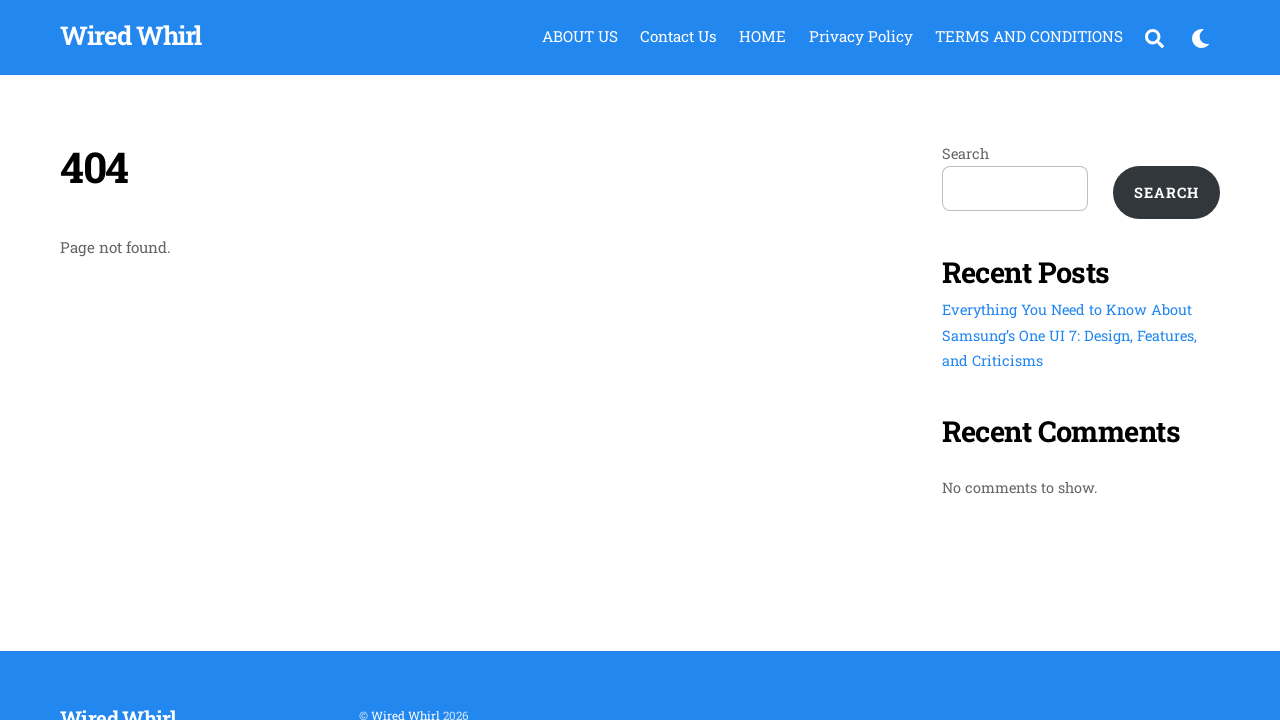

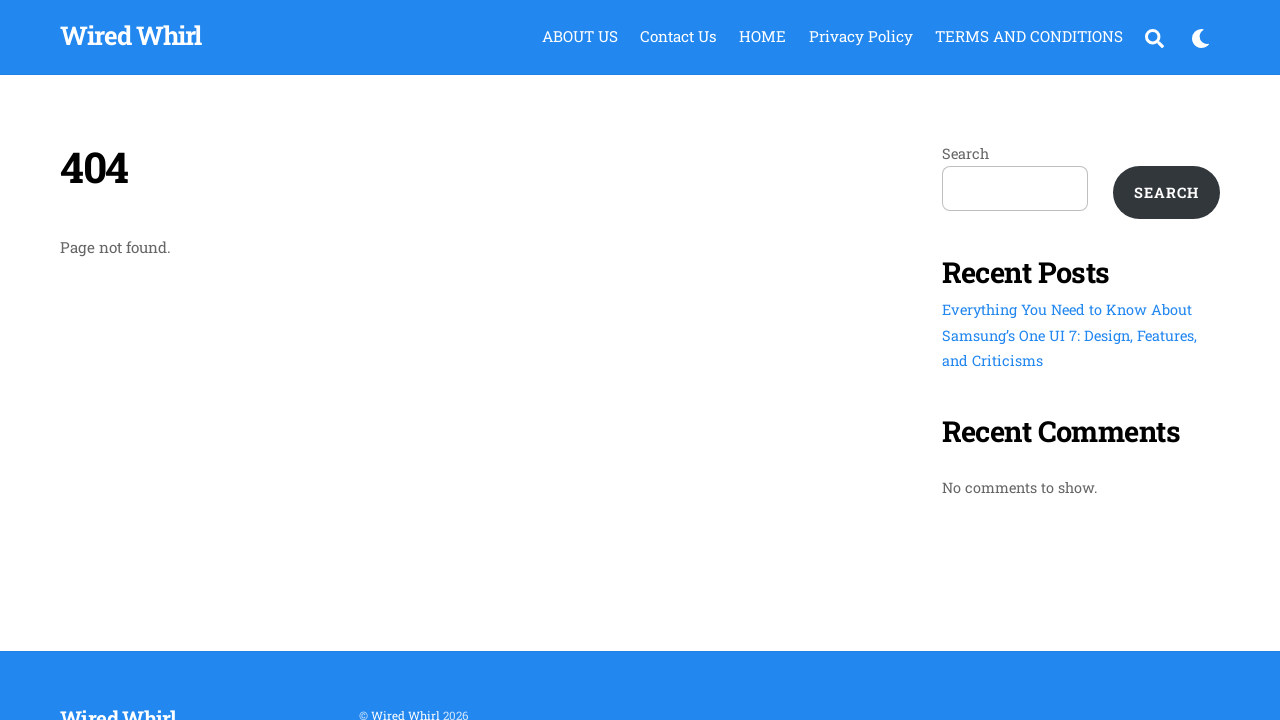